Tests iframe handling by navigating through nested frames, filling form fields and selecting options from dropdowns across different frame contexts

Starting URL: https://www.hyrtutorials.com/p/frames-practice.html

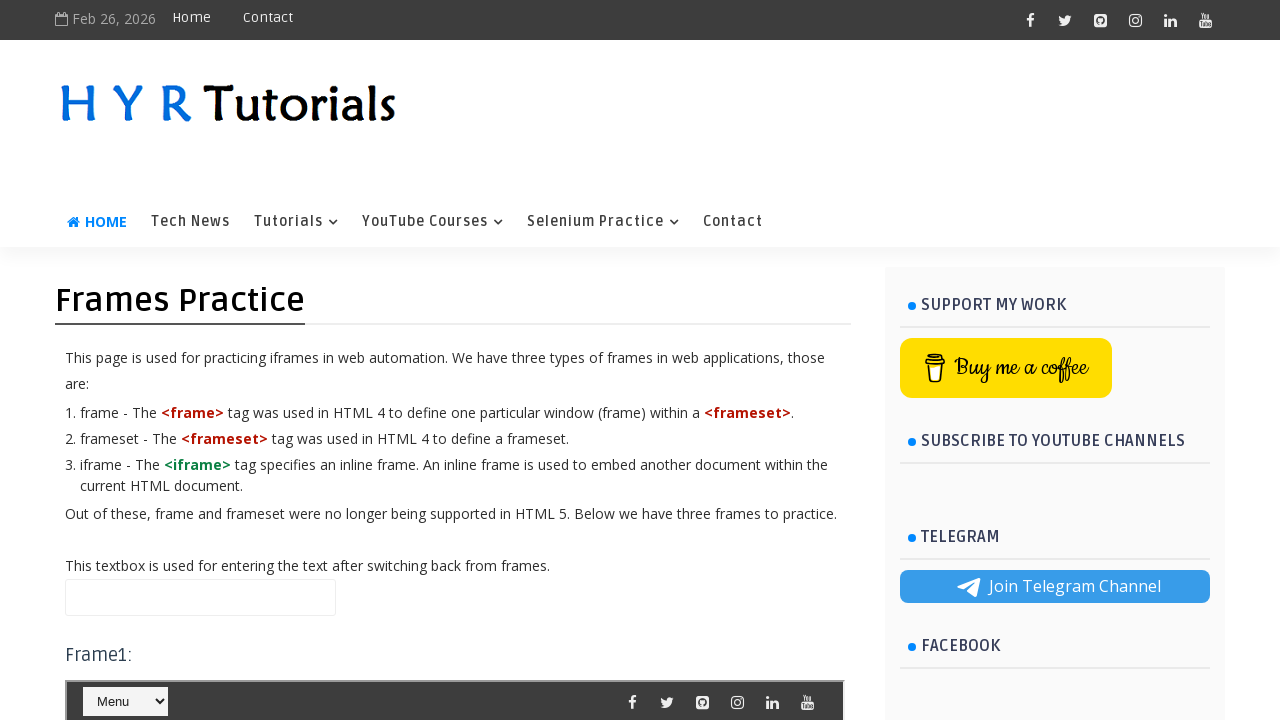

Filled main page name field with 'hello' on #name
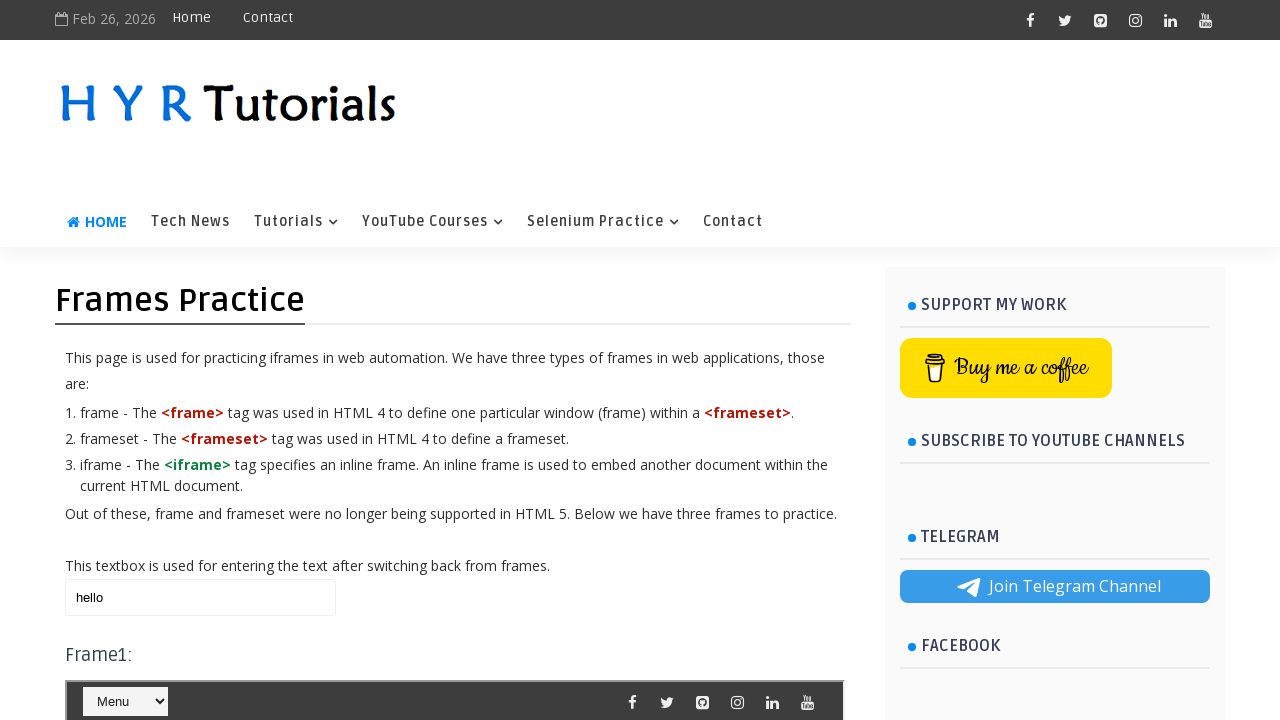

Located outer frame (frm3)
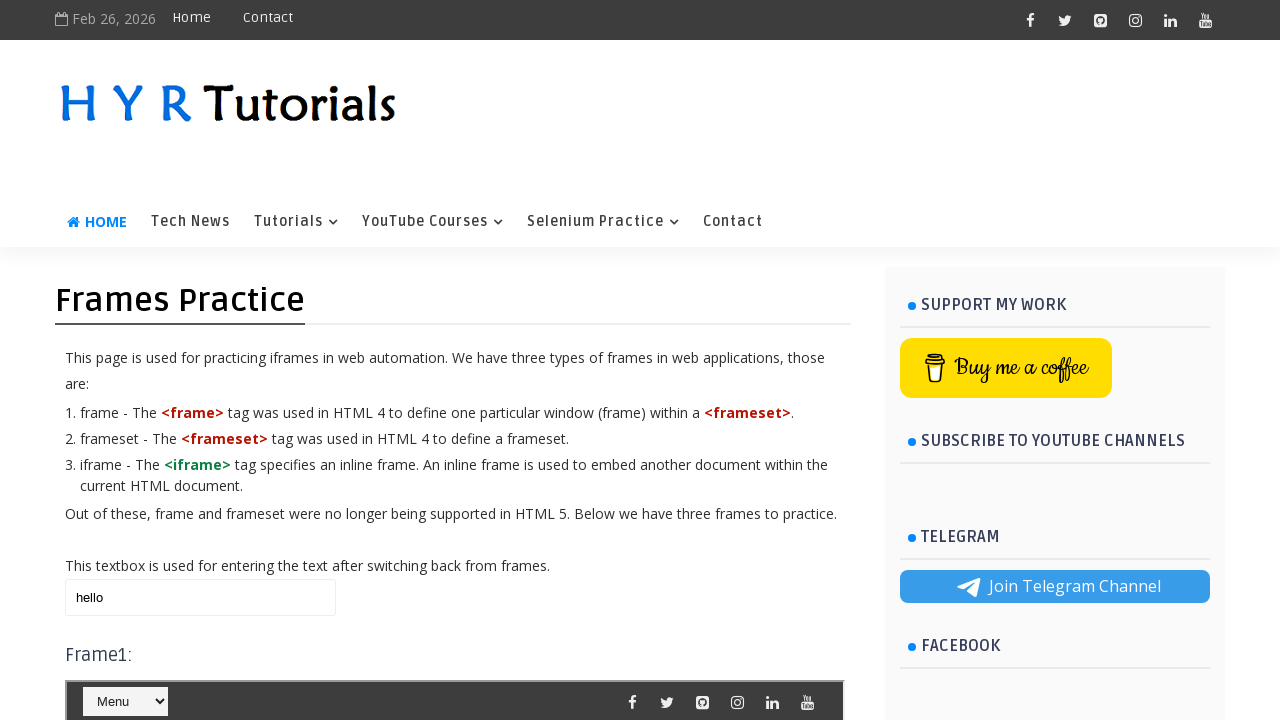

Located nested frame (frm1) inside frm3
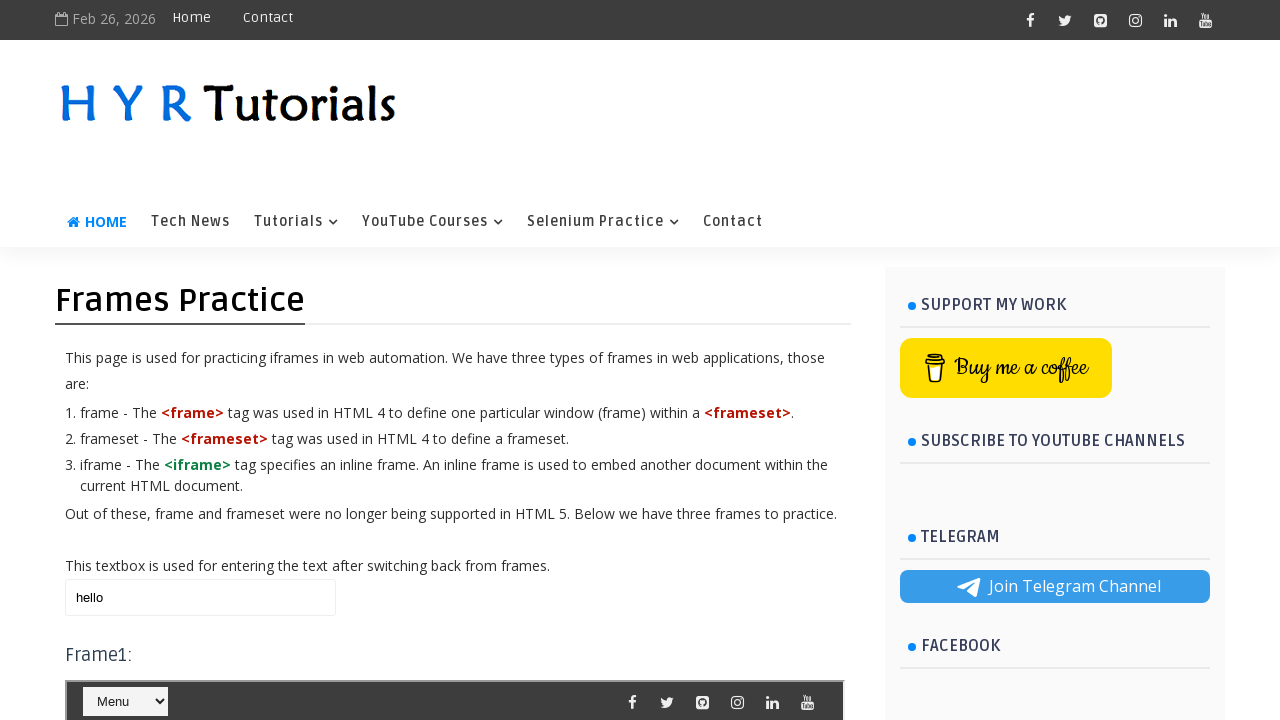

Selected 'Java' from course dropdown in nested frame on #frm3 >> internal:control=enter-frame >> #frm1 >> internal:control=enter-frame >
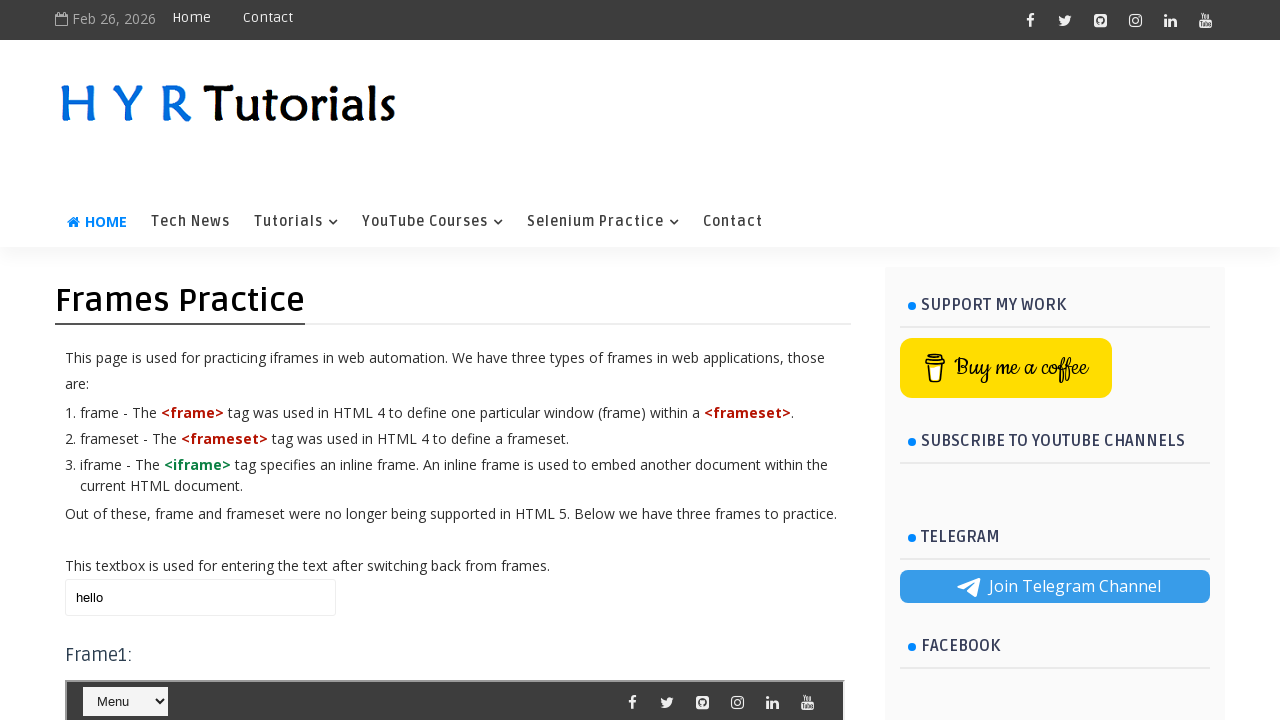

Cleared name field in frm3 (parent frame) on #frm3 >> internal:control=enter-frame >> #name
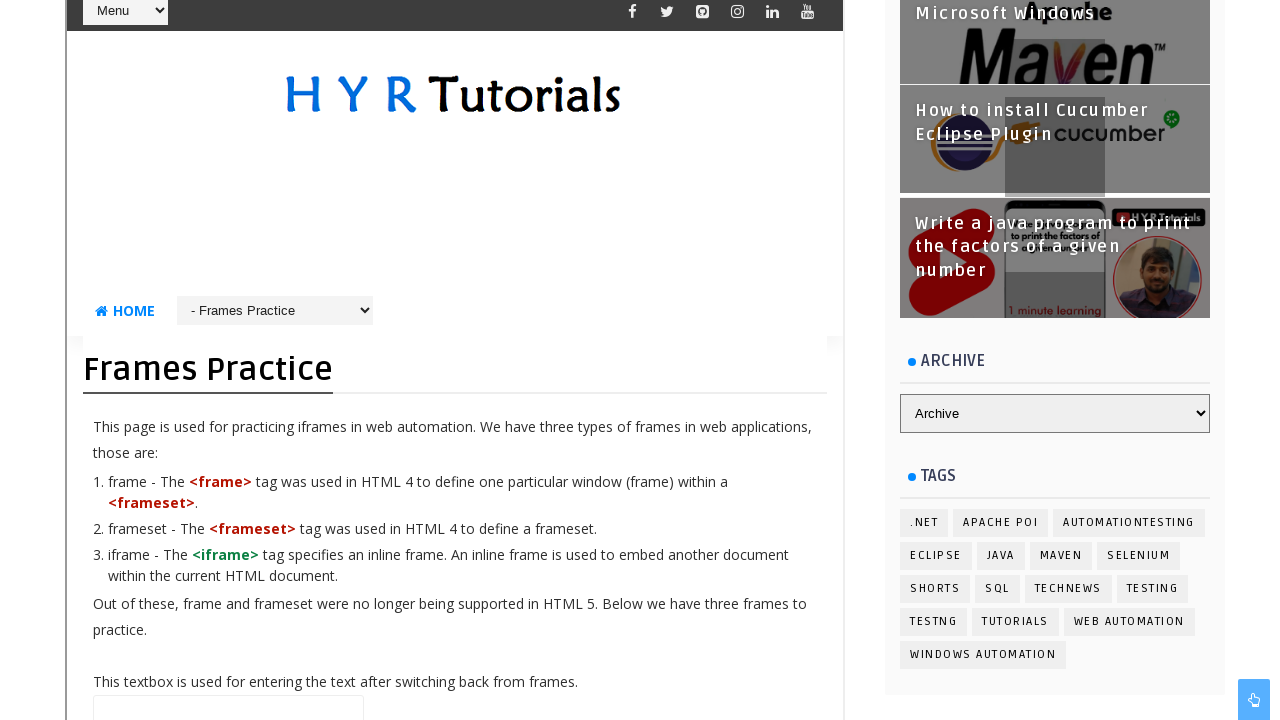

Filled name field in frm3 with 'hello' on #frm3 >> internal:control=enter-frame >> #name
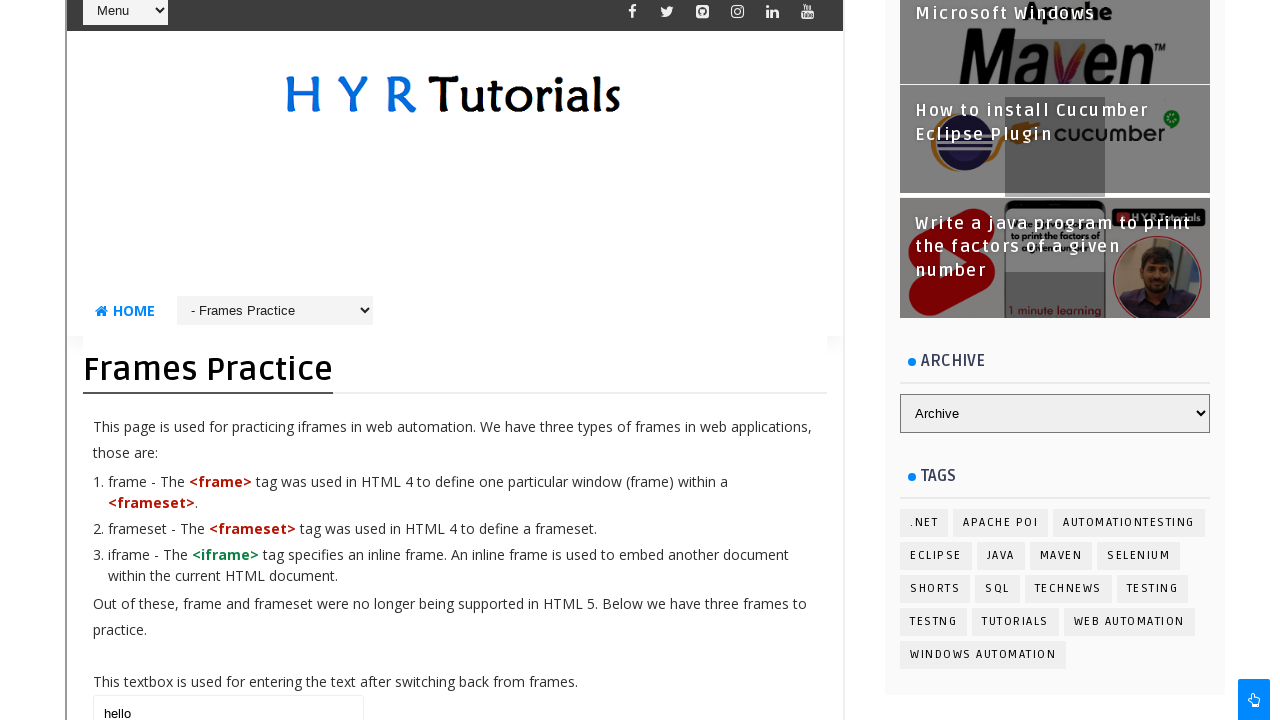

Cleared main page name field on #name
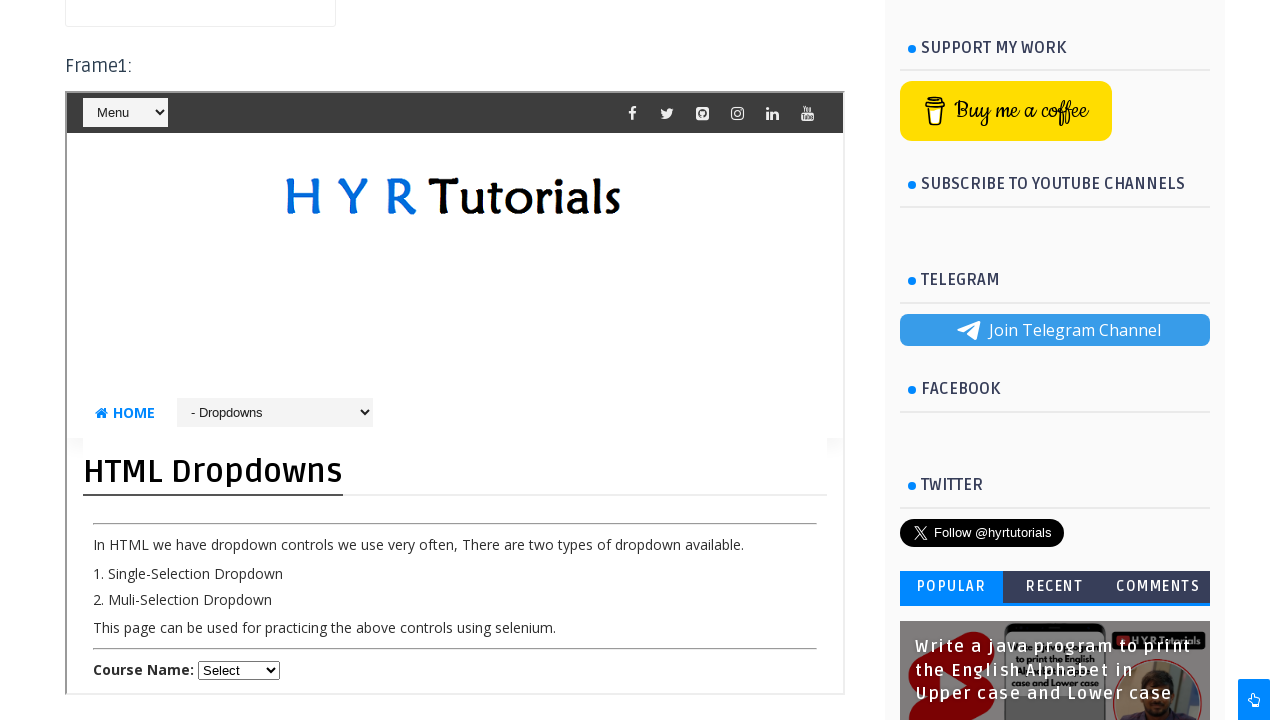

Filled main page name field with 'Athul' on #name
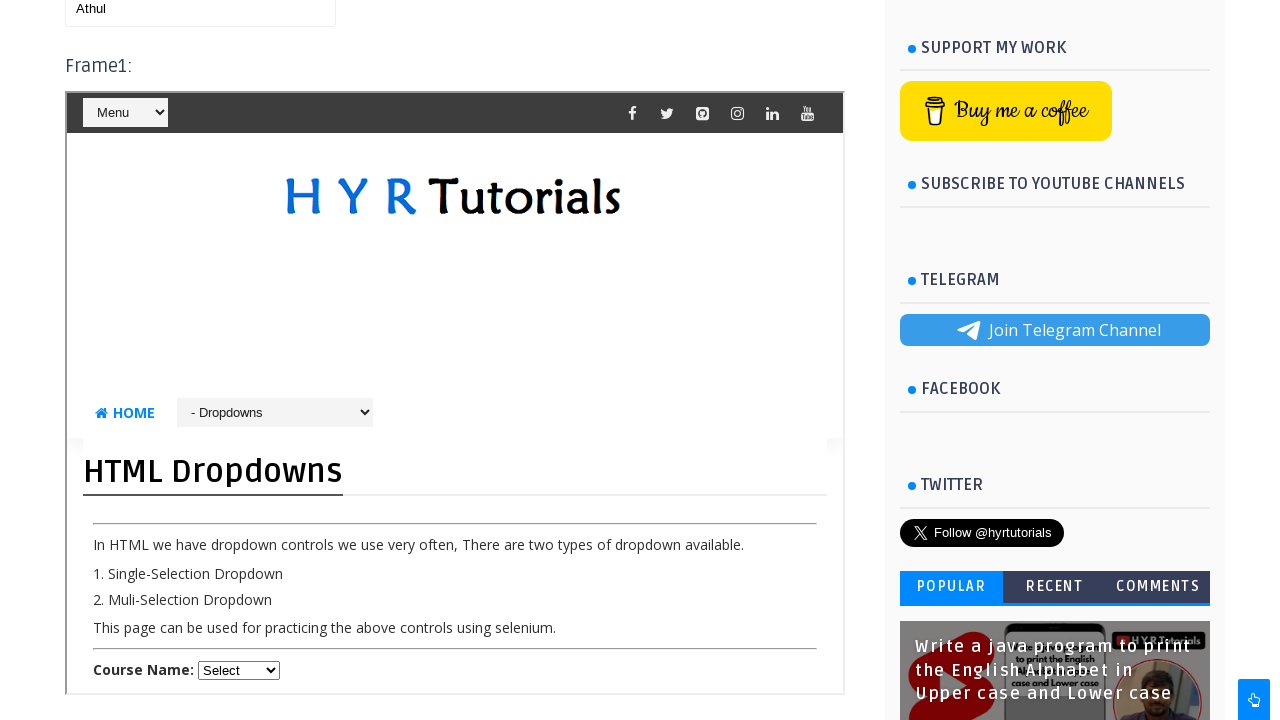

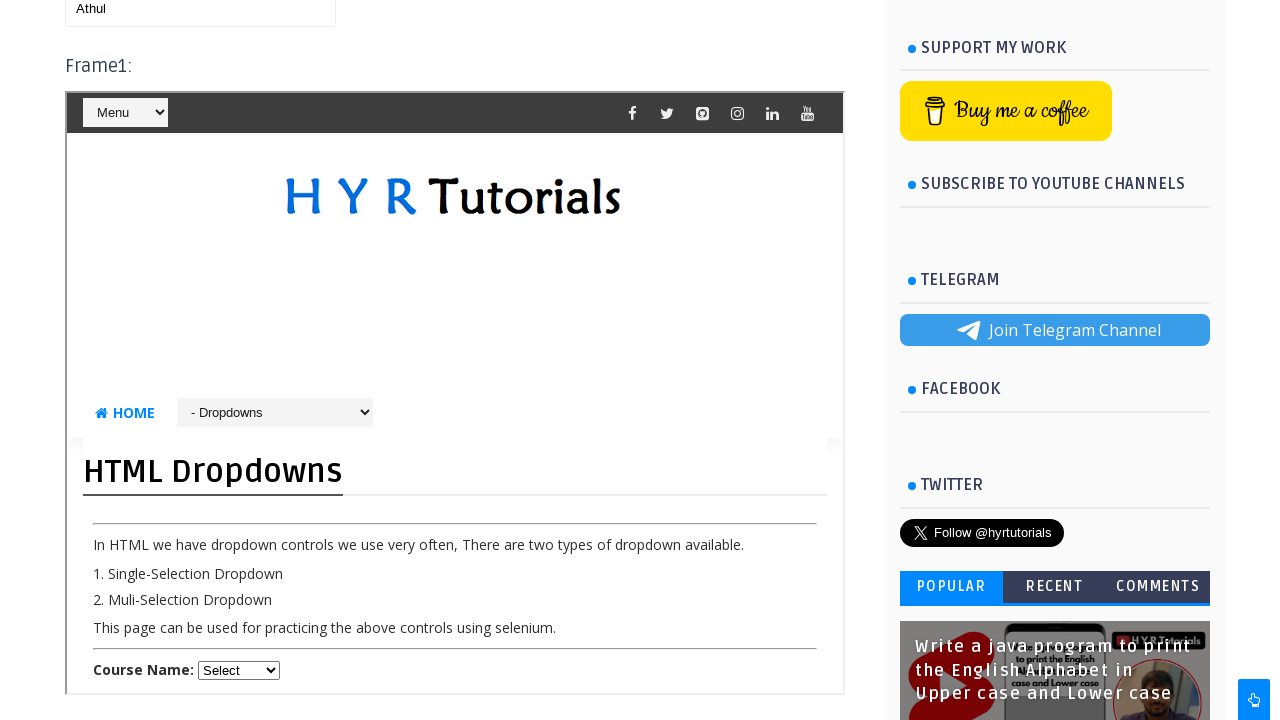